Performs a search on DuckDuckGo by entering a query and pressing Enter

Starting URL: https://duckduckgo.com

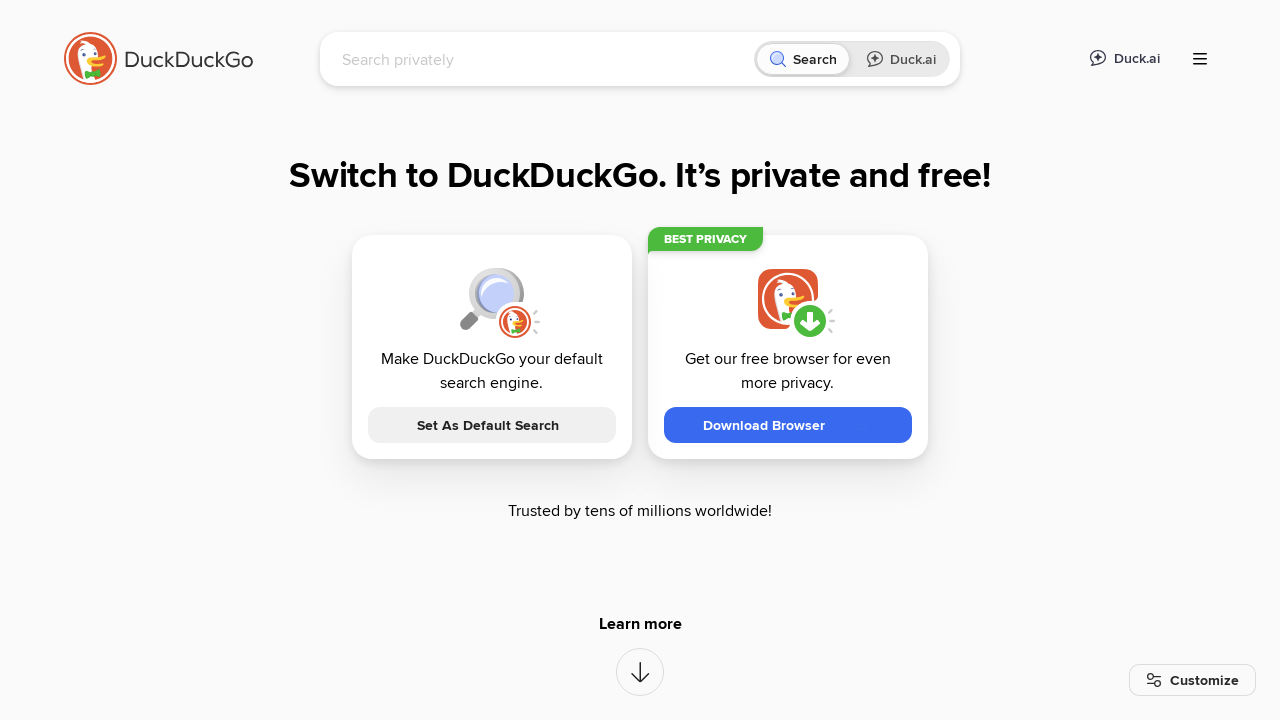

Filled search box with query 'Is Grid backward compatible?' on input[name='q']
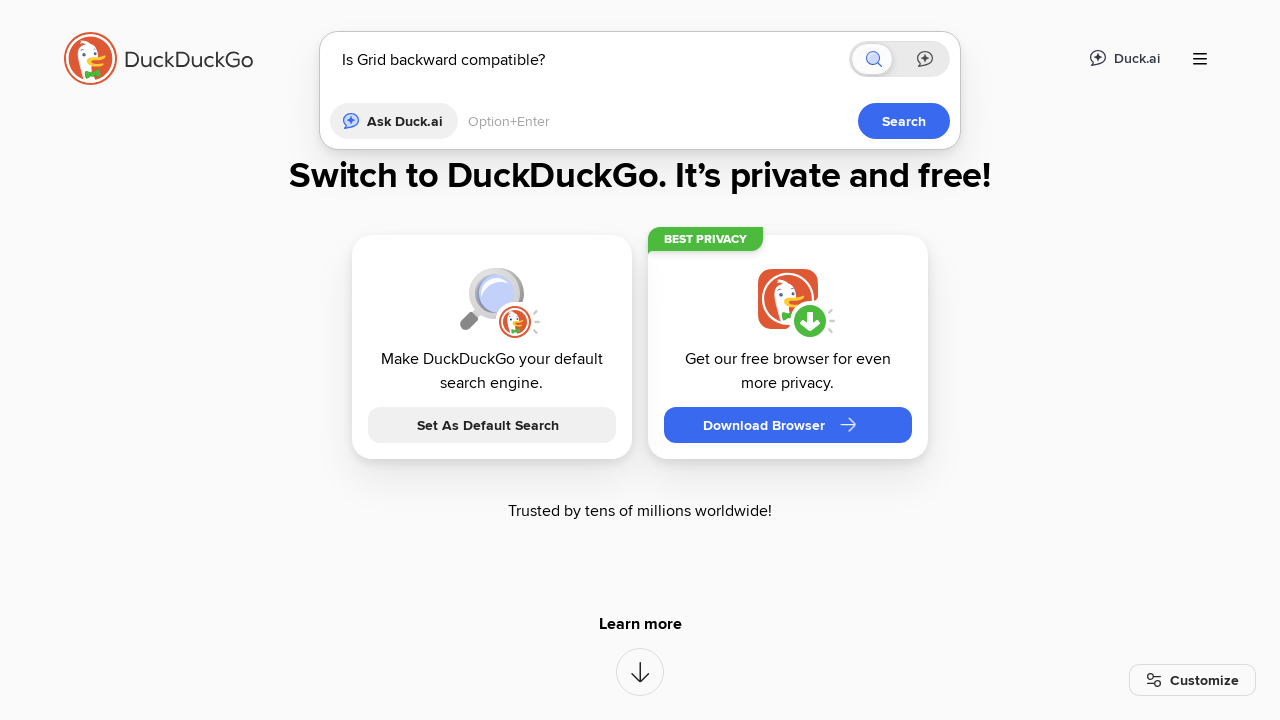

Pressed Enter to perform search on DuckDuckGo on input[name='q']
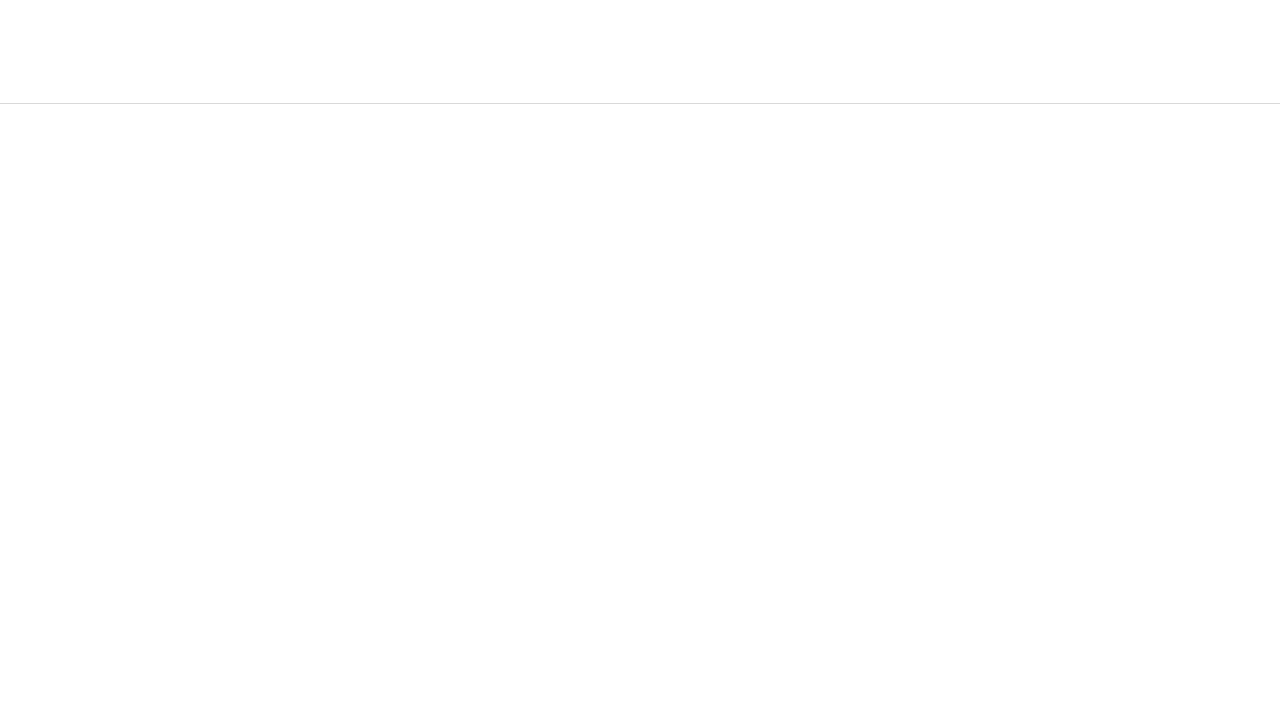

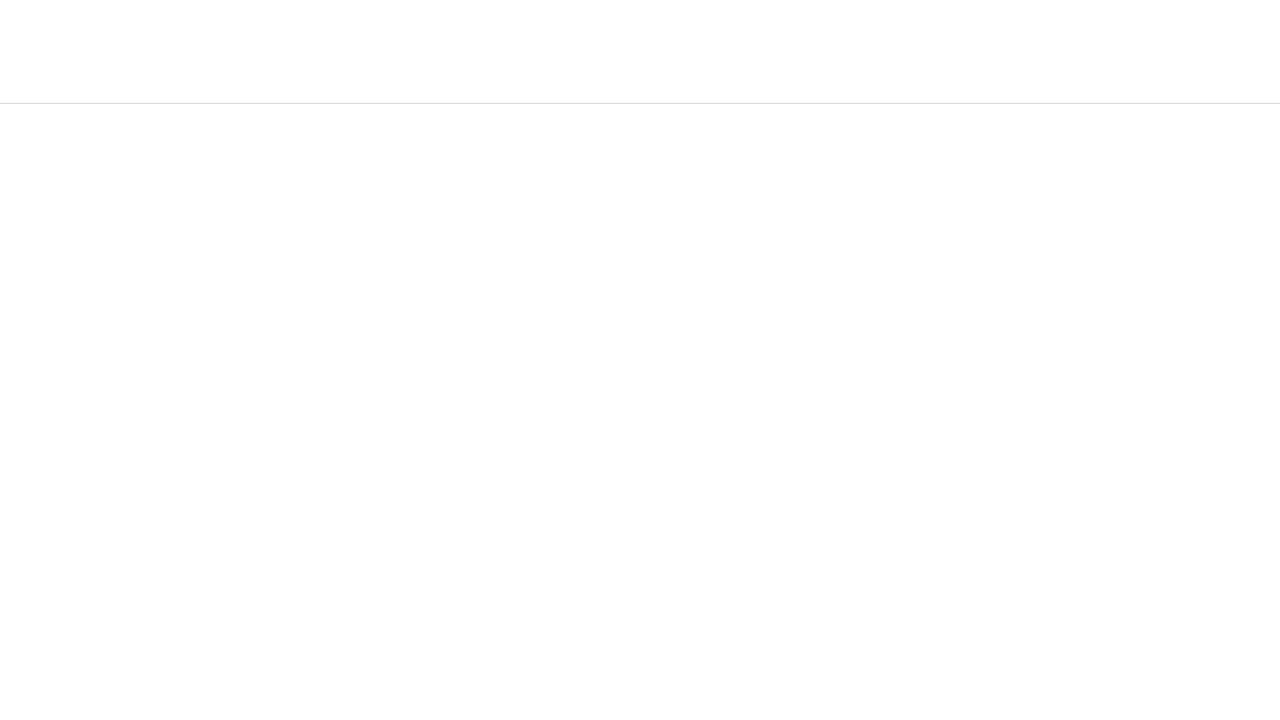